Tests timeout behavior by clicking start button and using a short timeout, then handling the timeout exception

Starting URL: https://the-internet.herokuapp.com/dynamic_loading/1

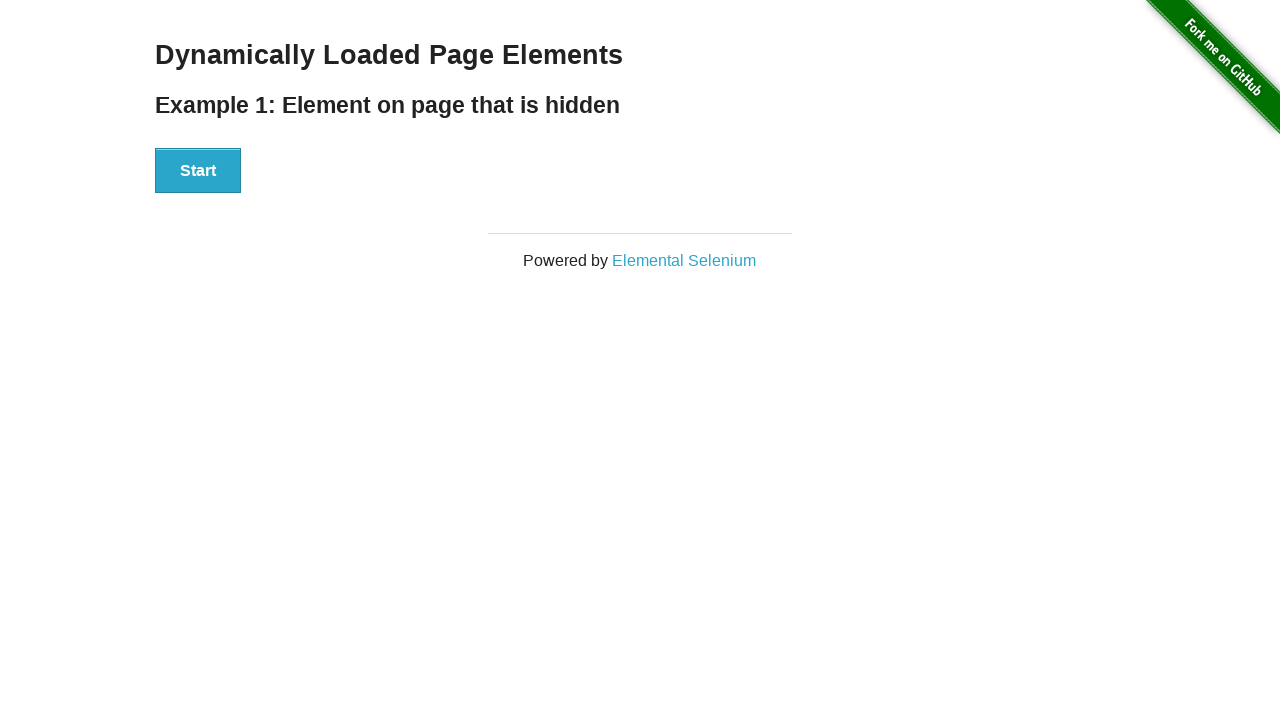

Clicked start button to begin loading at (198, 171) on xpath=//div[@id='start']/button[.='Start']
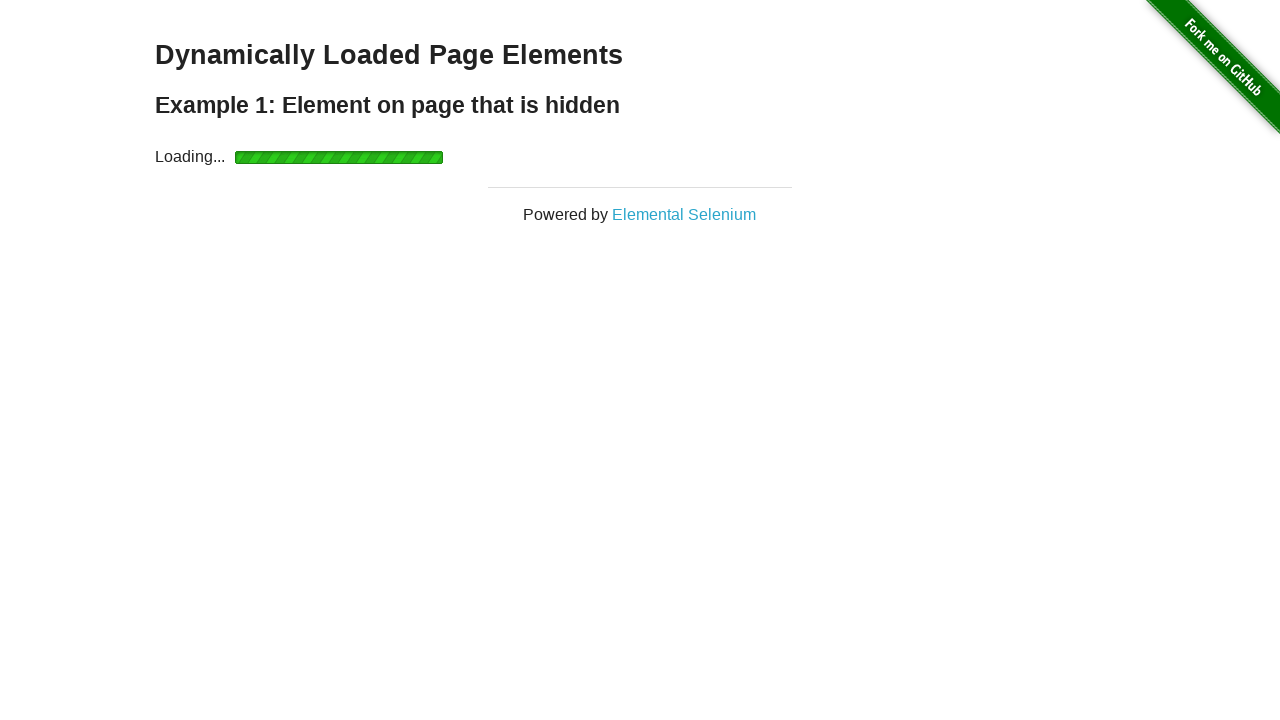

Timeout exception caught while waiting for finish element
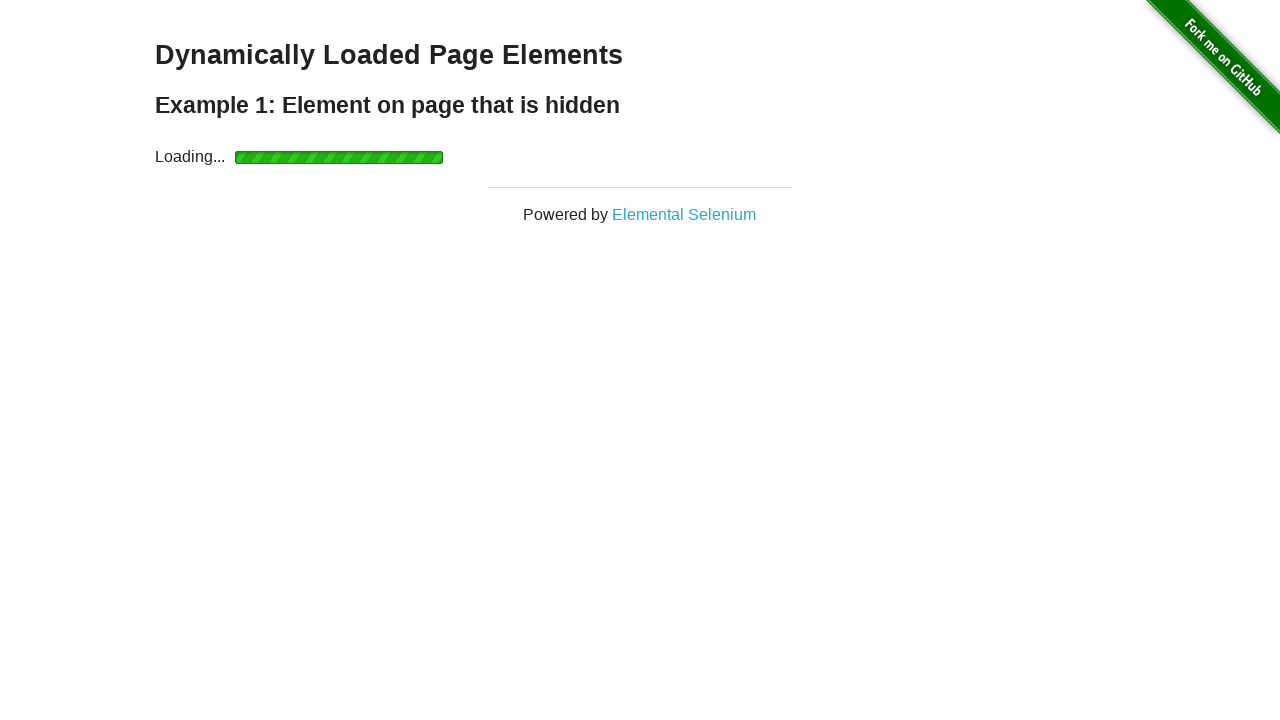

Waited 3000ms additional timeout
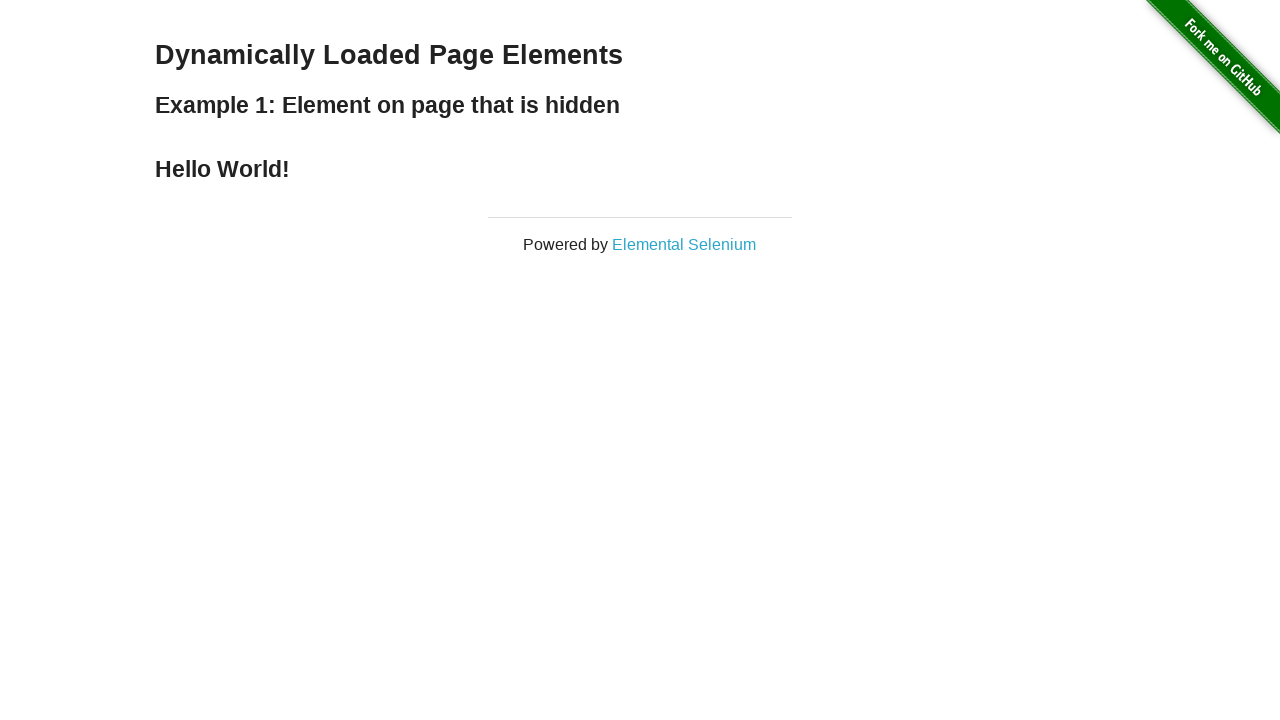

Located finish element with Hello World text
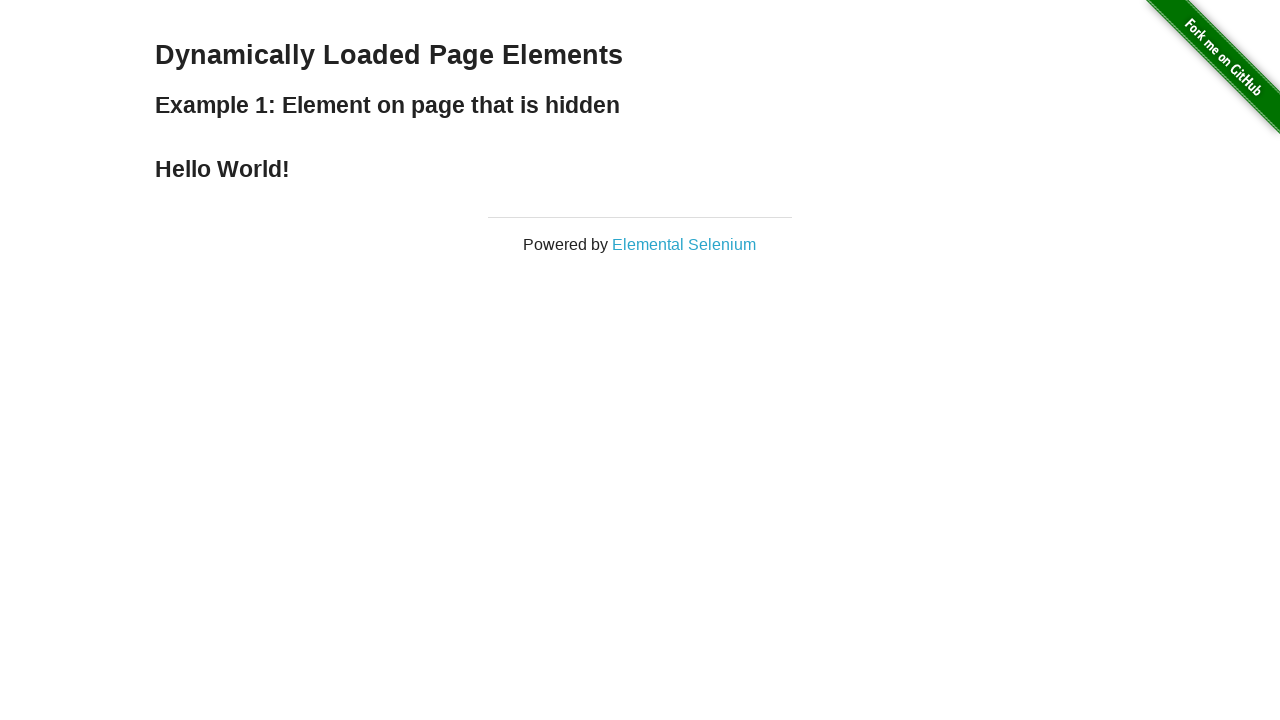

Verified 'Hello World!' text is present in finish element
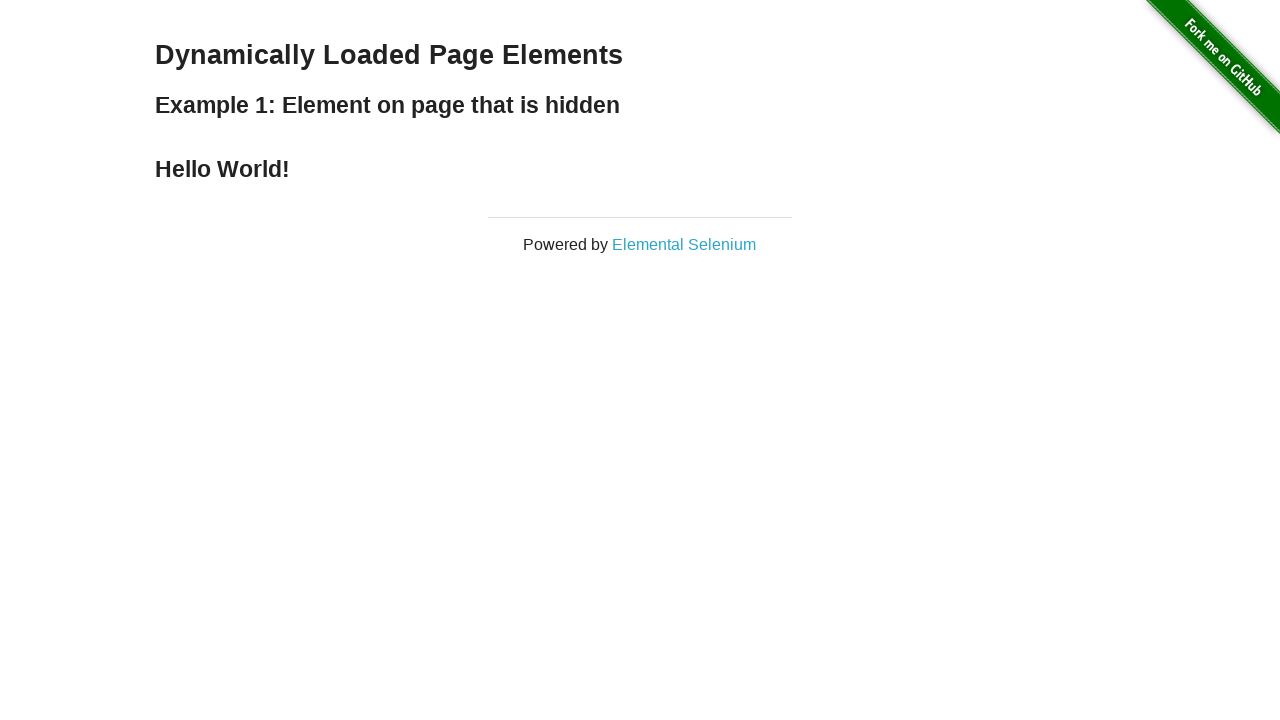

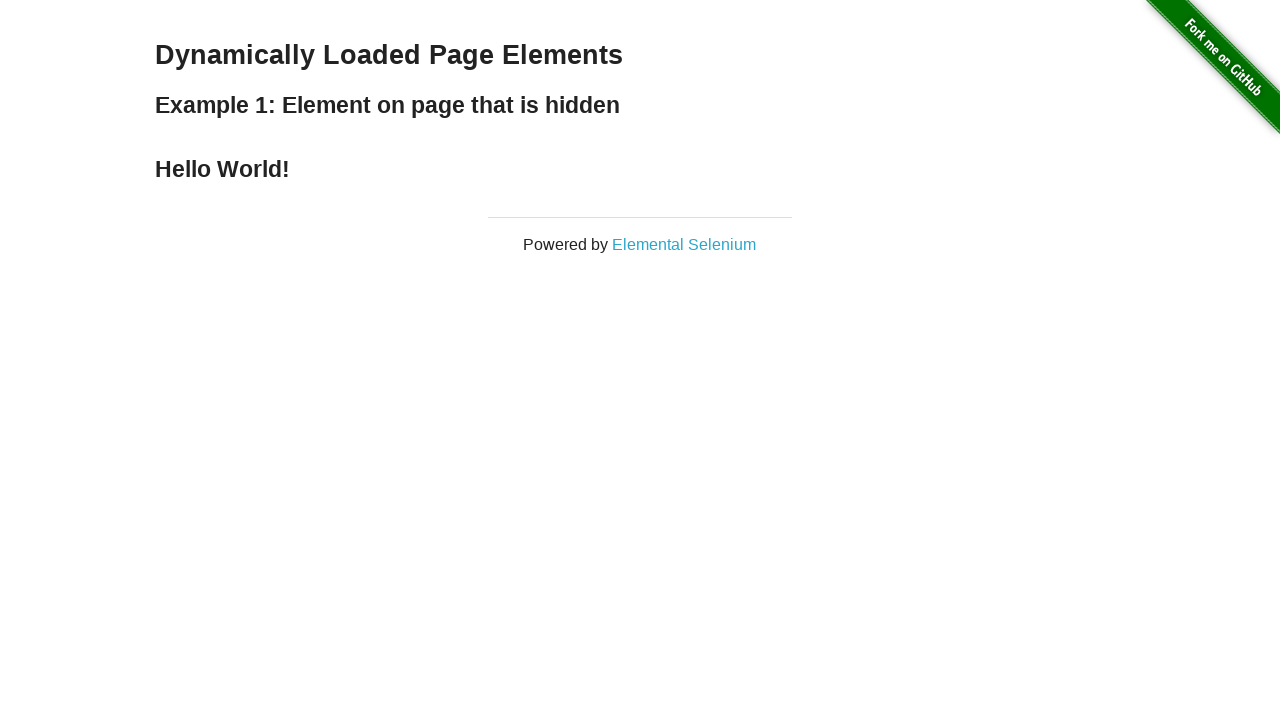